Tests iframe handling by navigating through nested iframes, entering text in an input field within the inner iframe, then switching back to the main content and clicking a tab

Starting URL: https://demo.automationtesting.in/Frames.html

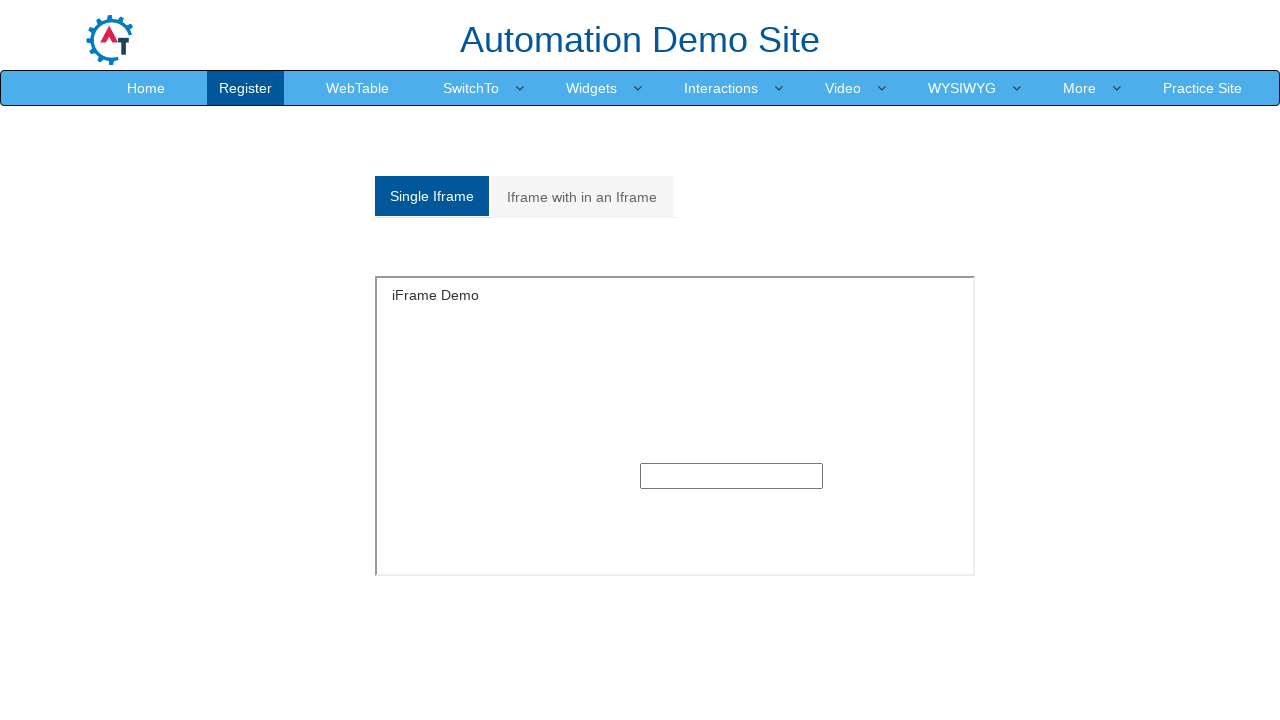

Clicked on the second tab to access multiple frames at (582, 197) on (//a[@class='analystic'])[2]
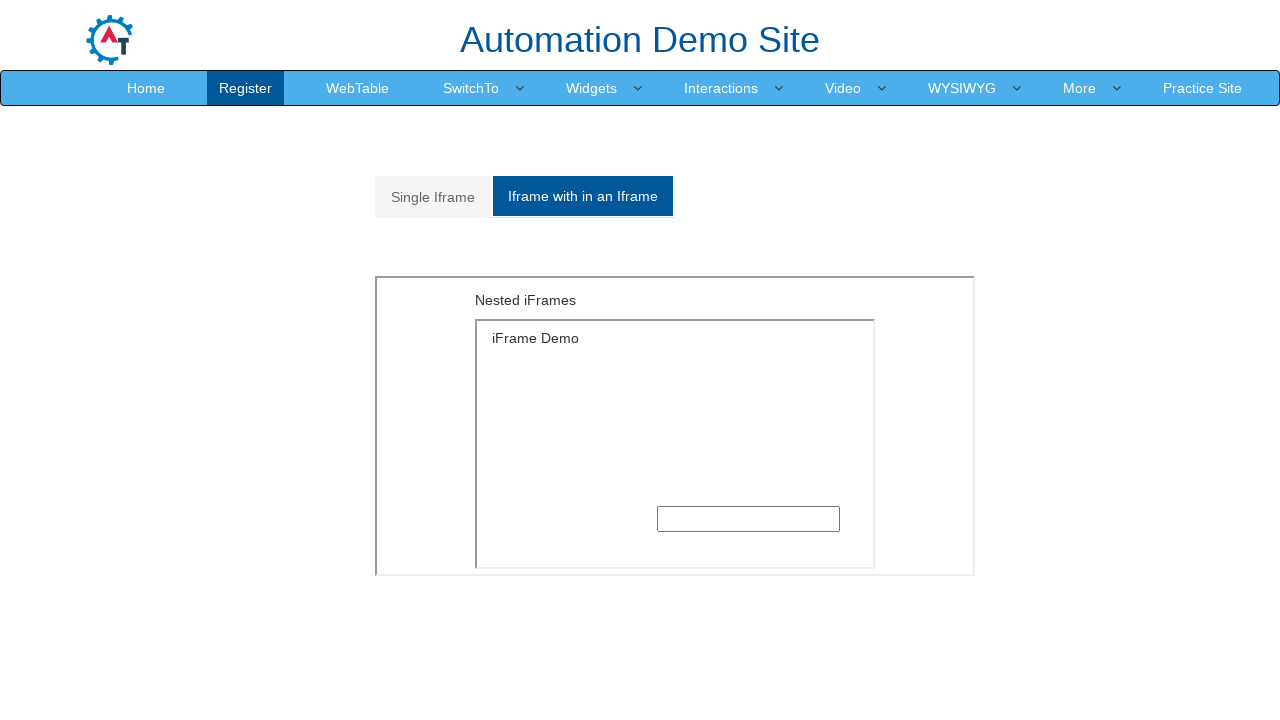

Located and accessed the first iframe
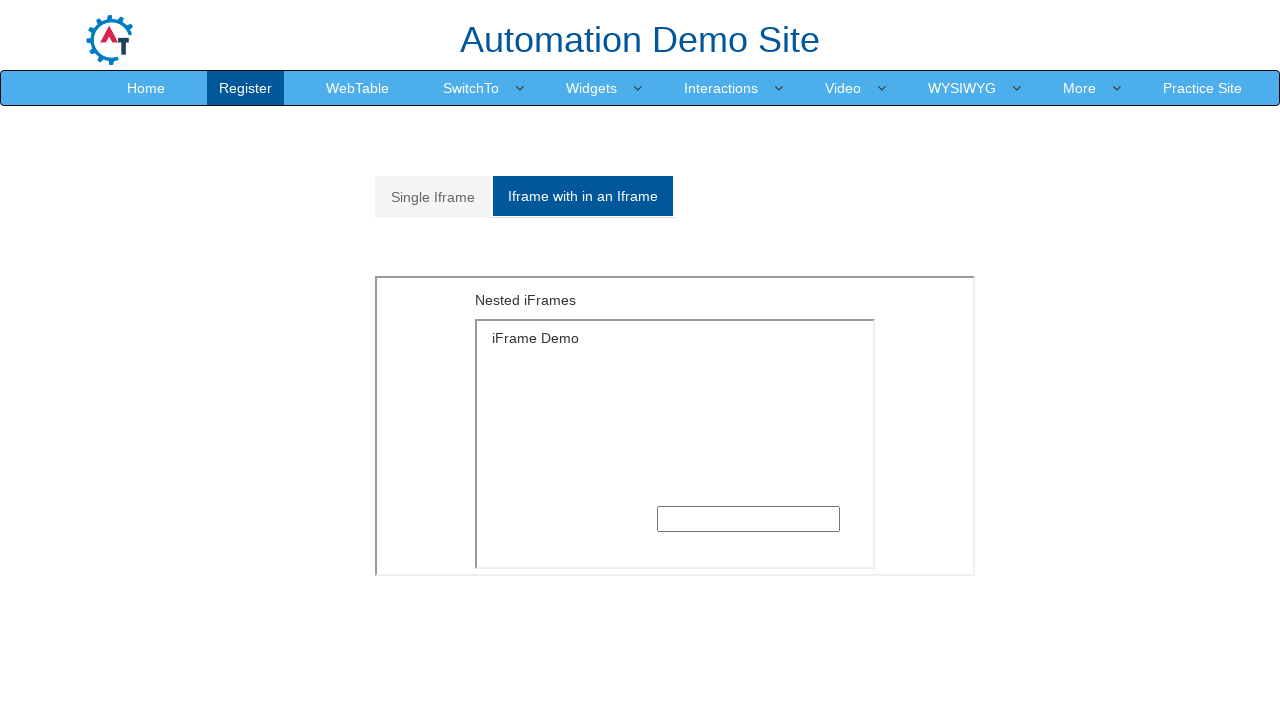

Located the nested iframe within the first iframe
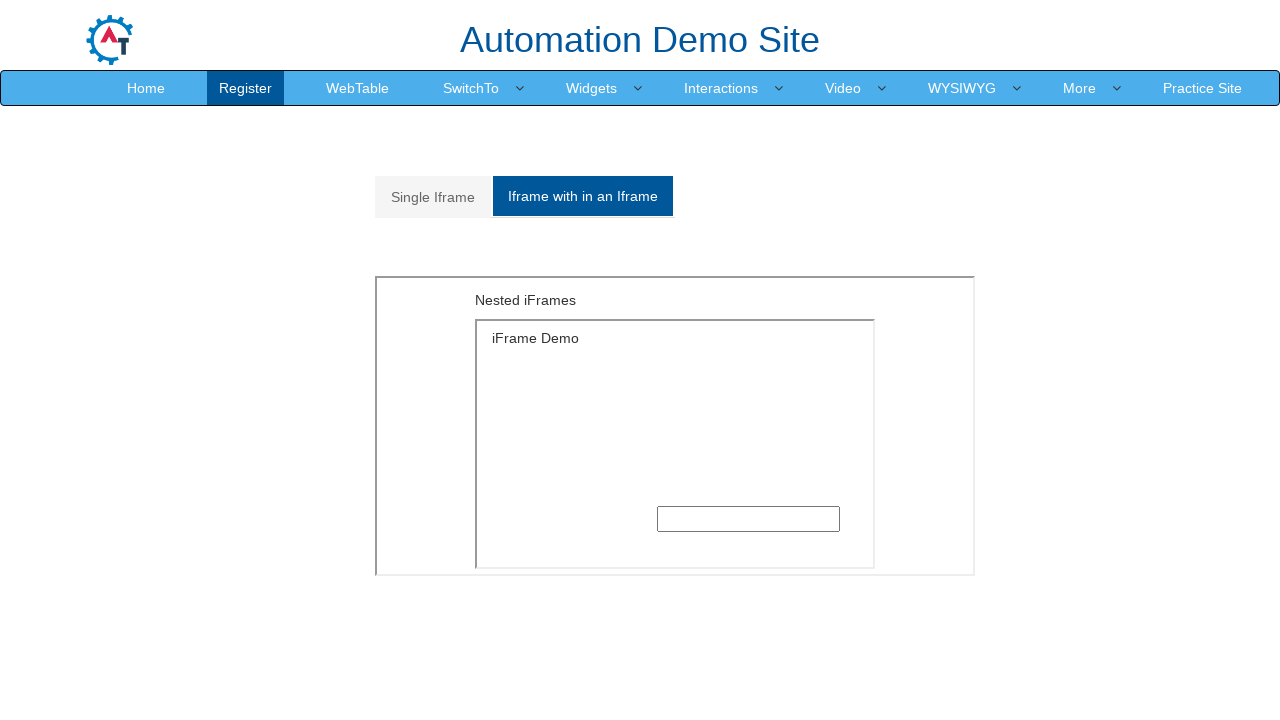

Clicked on text input field in nested iframe at (748, 519) on iframe[src='MultipleFrames.html'] >> nth=0 >> internal:control=enter-frame >> if
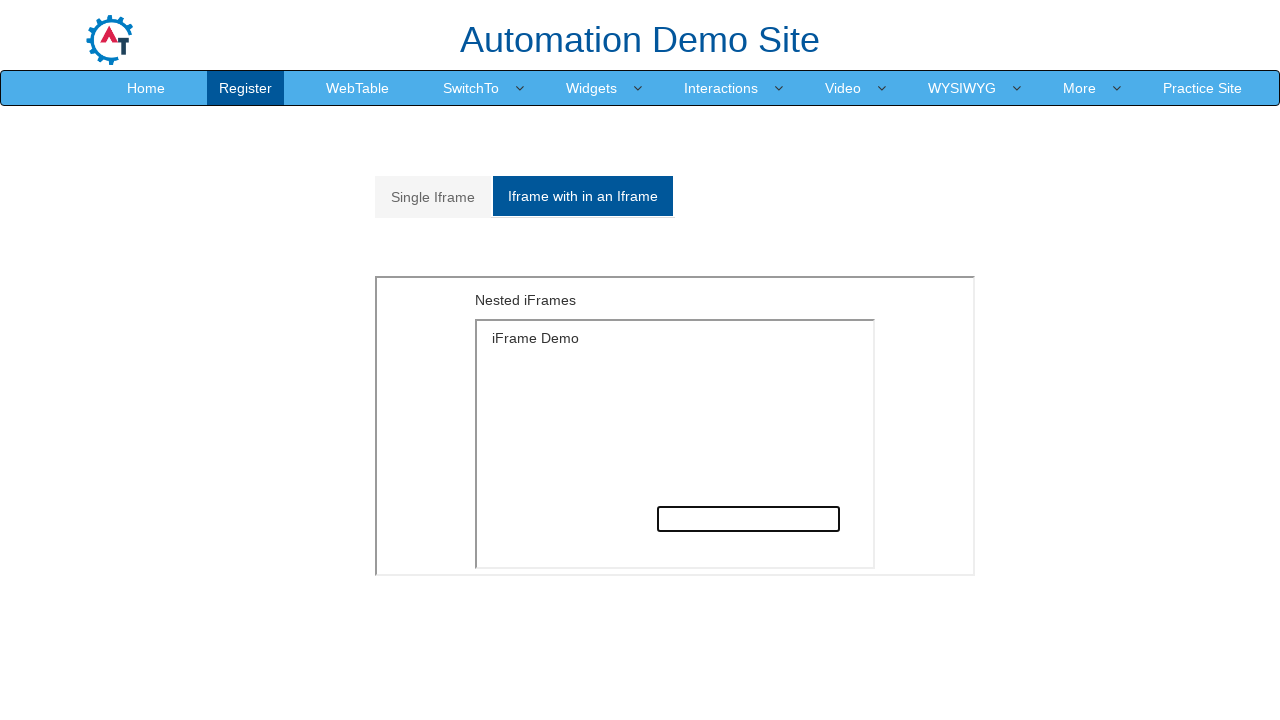

Entered 'abhi' in the text input field on iframe[src='MultipleFrames.html'] >> nth=0 >> internal:control=enter-frame >> if
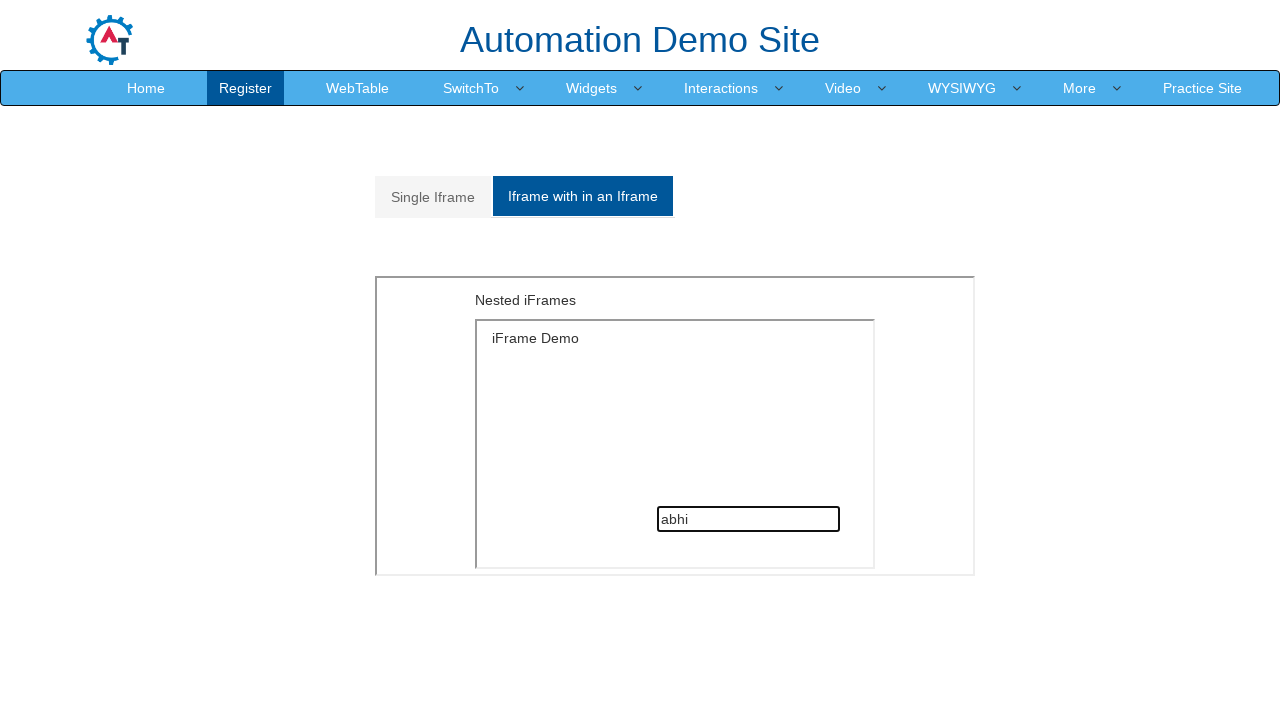

Clicked on the first tab to return to main content at (433, 197) on (//a[@class='analystic'])[1]
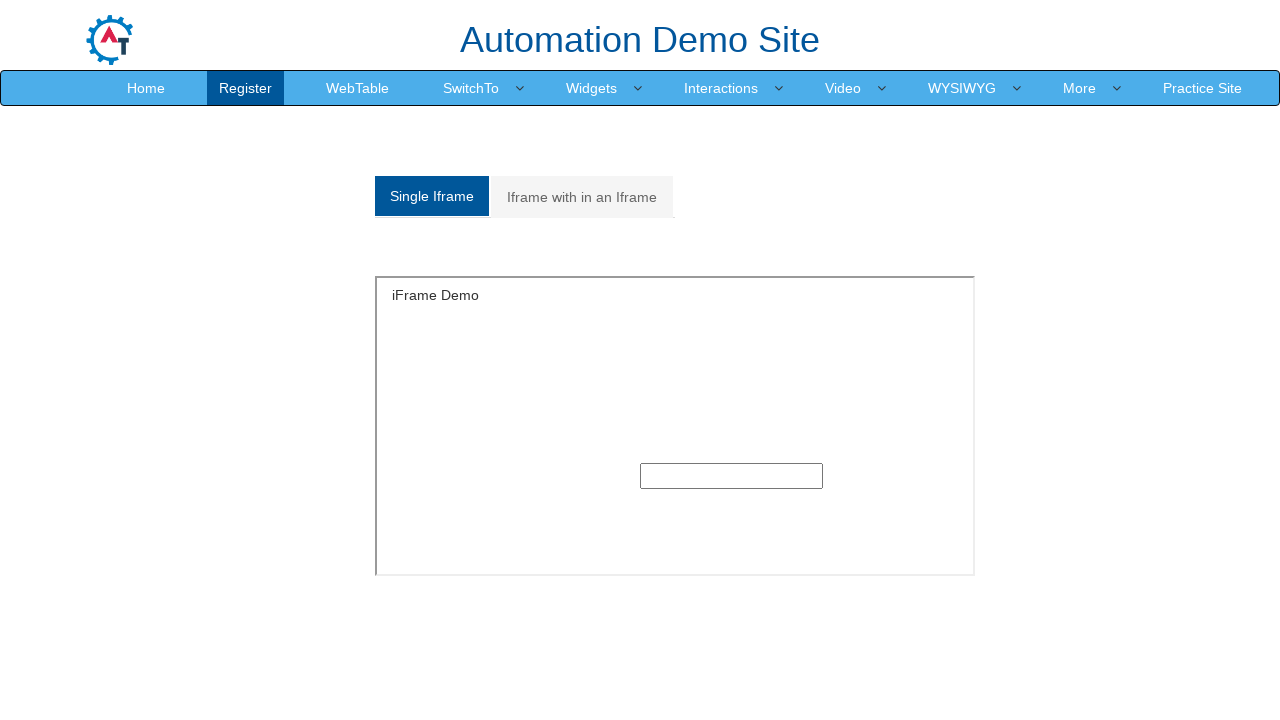

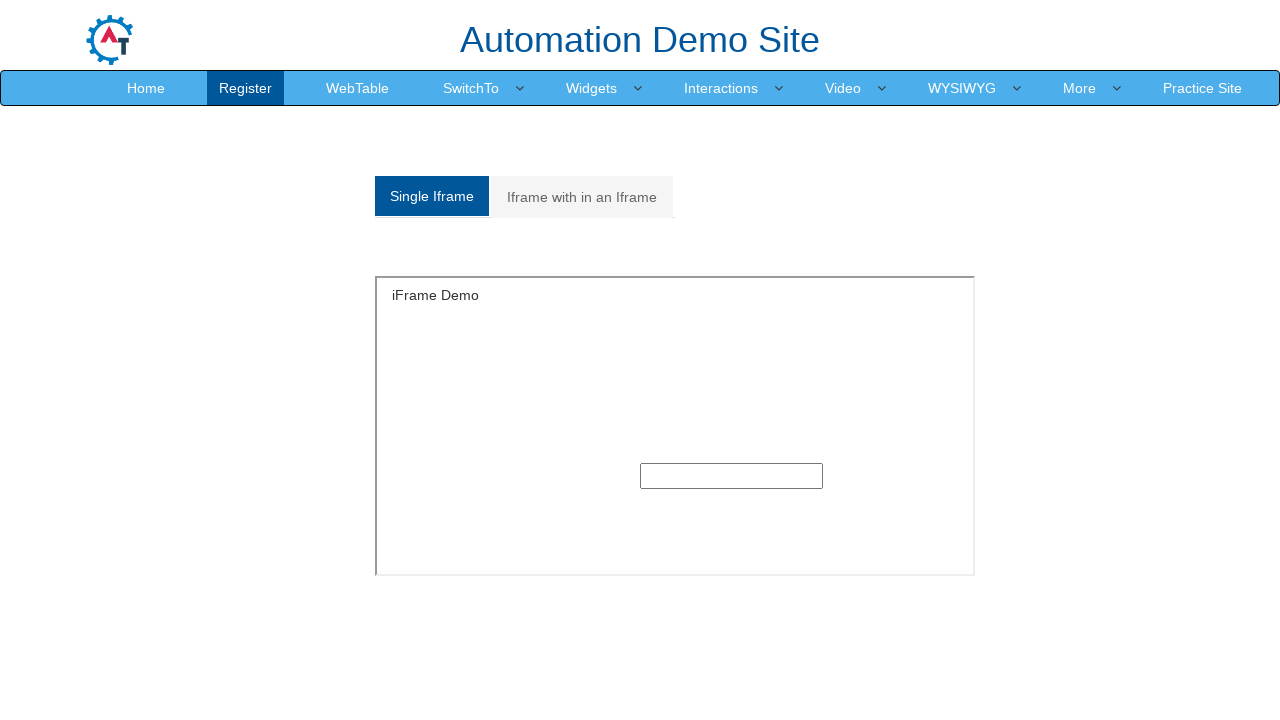